Tests browser navigation commands by navigating to different pages and using back, forward, and refresh functions

Starting URL: https://the-internet.herokuapp.com/

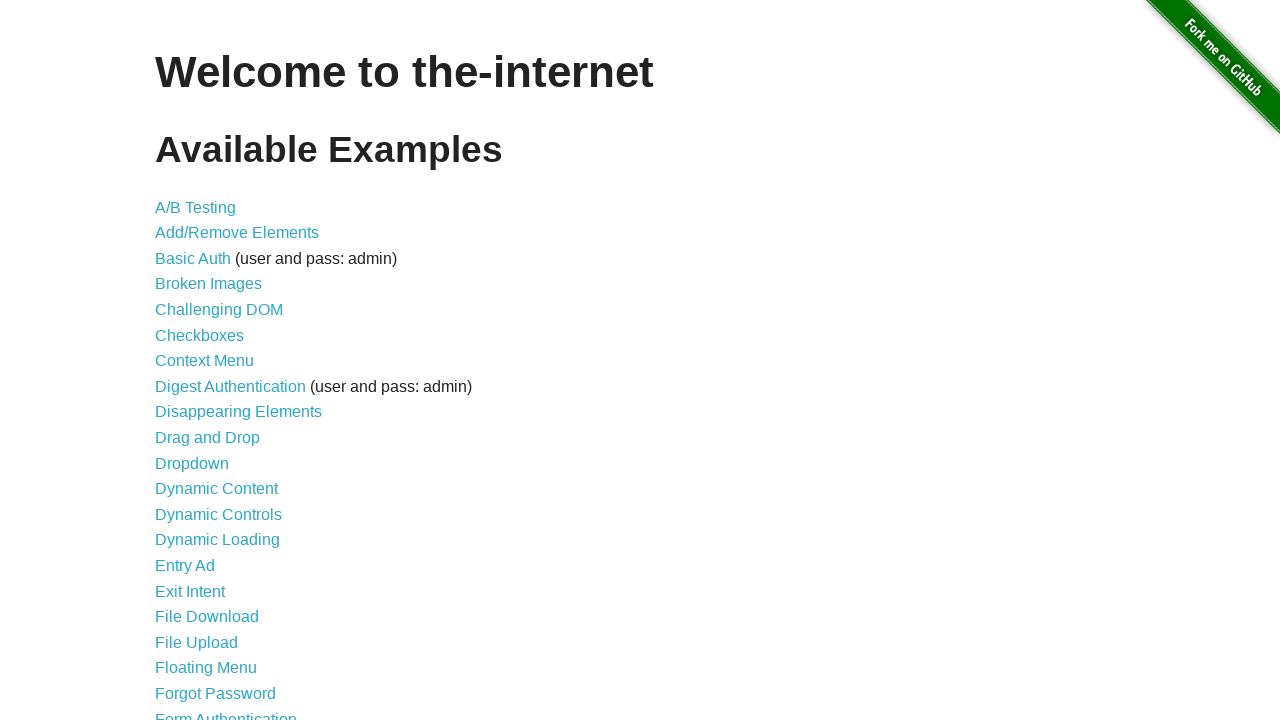

Navigated to login page
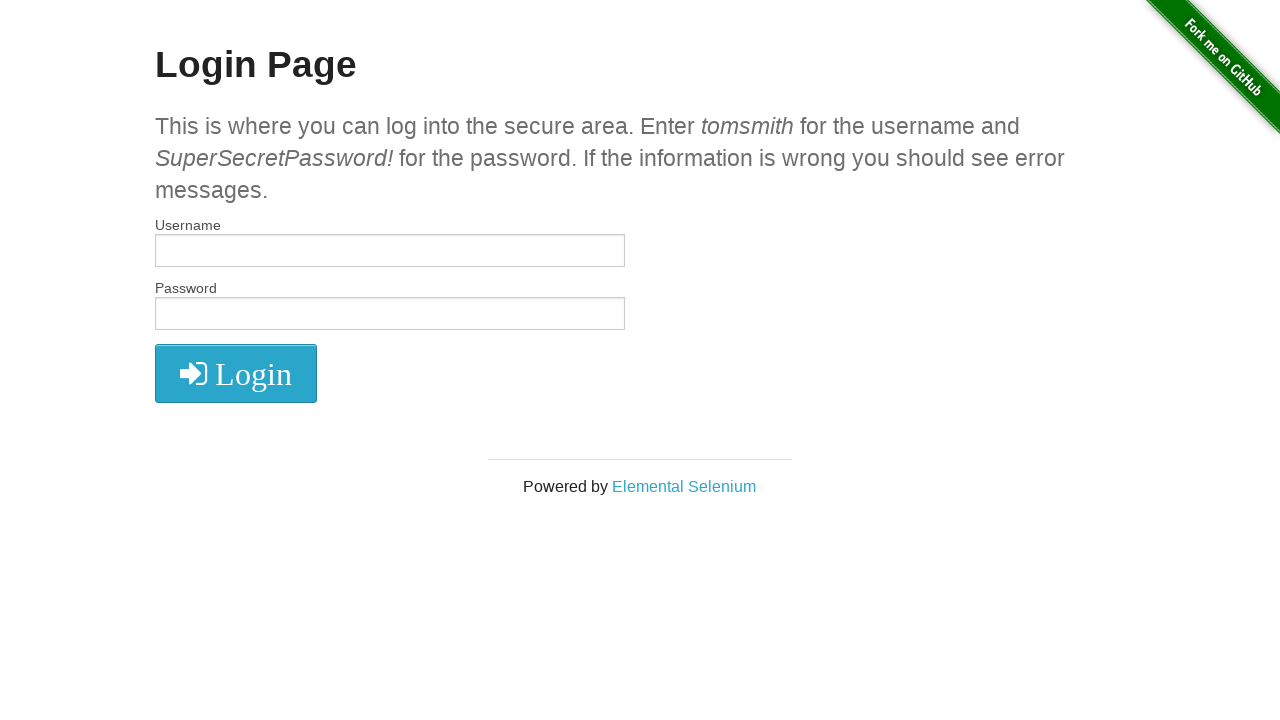

Navigated back to main page
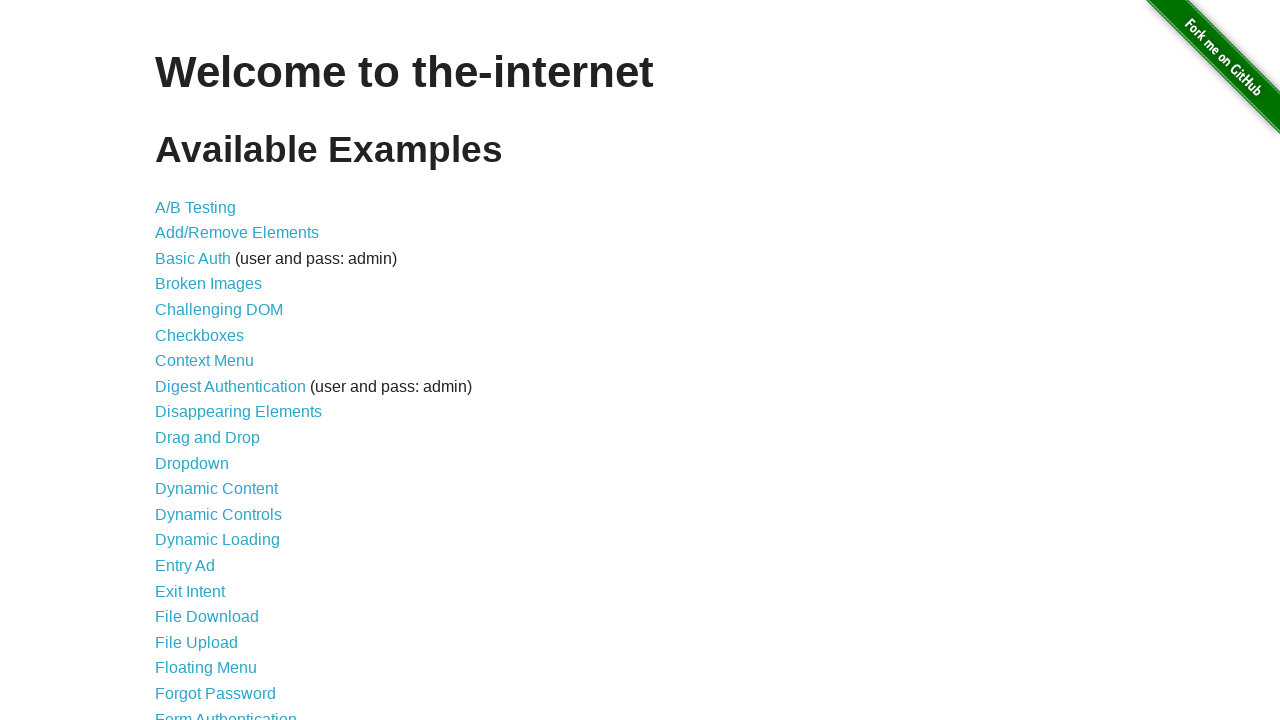

Navigated forward to login page again
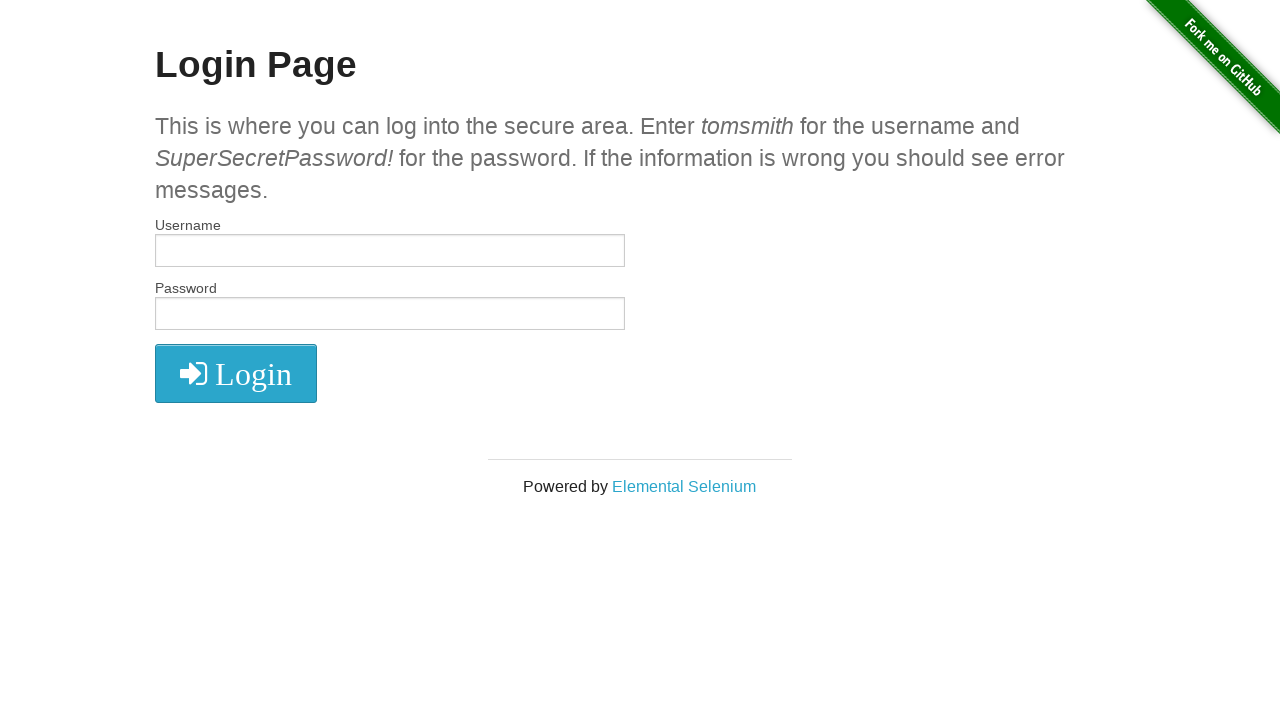

Refreshed the current page
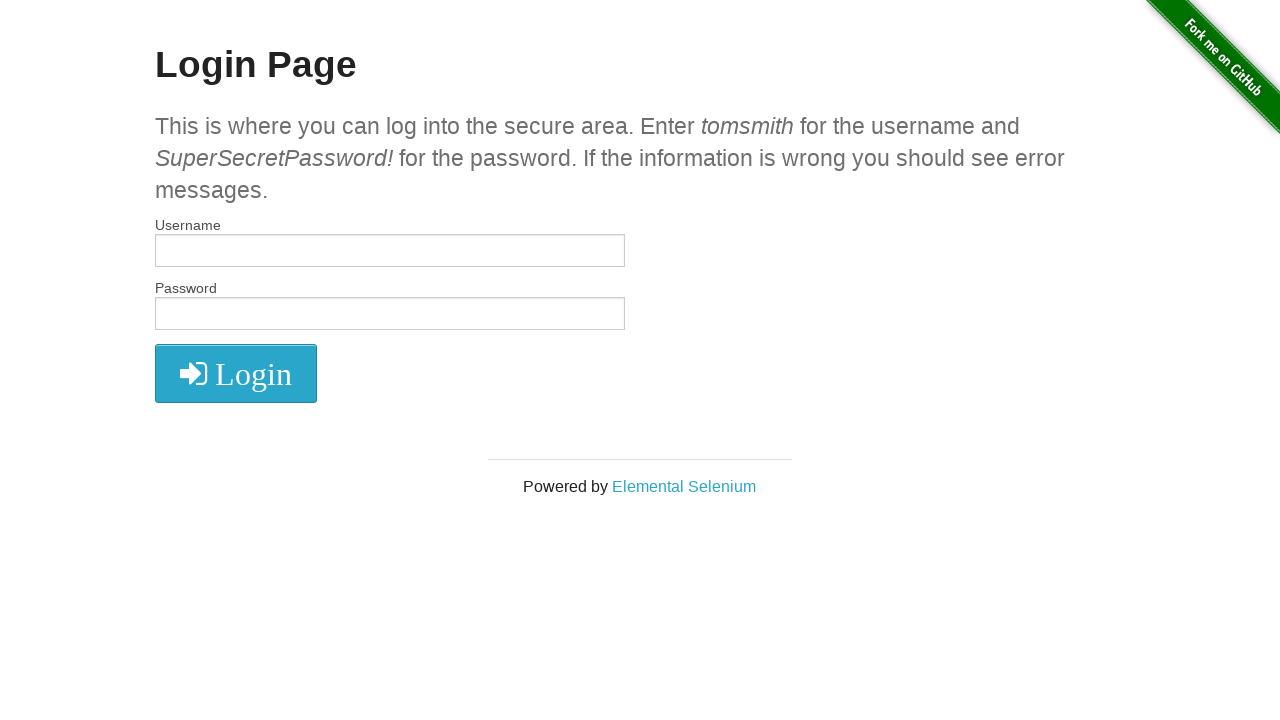

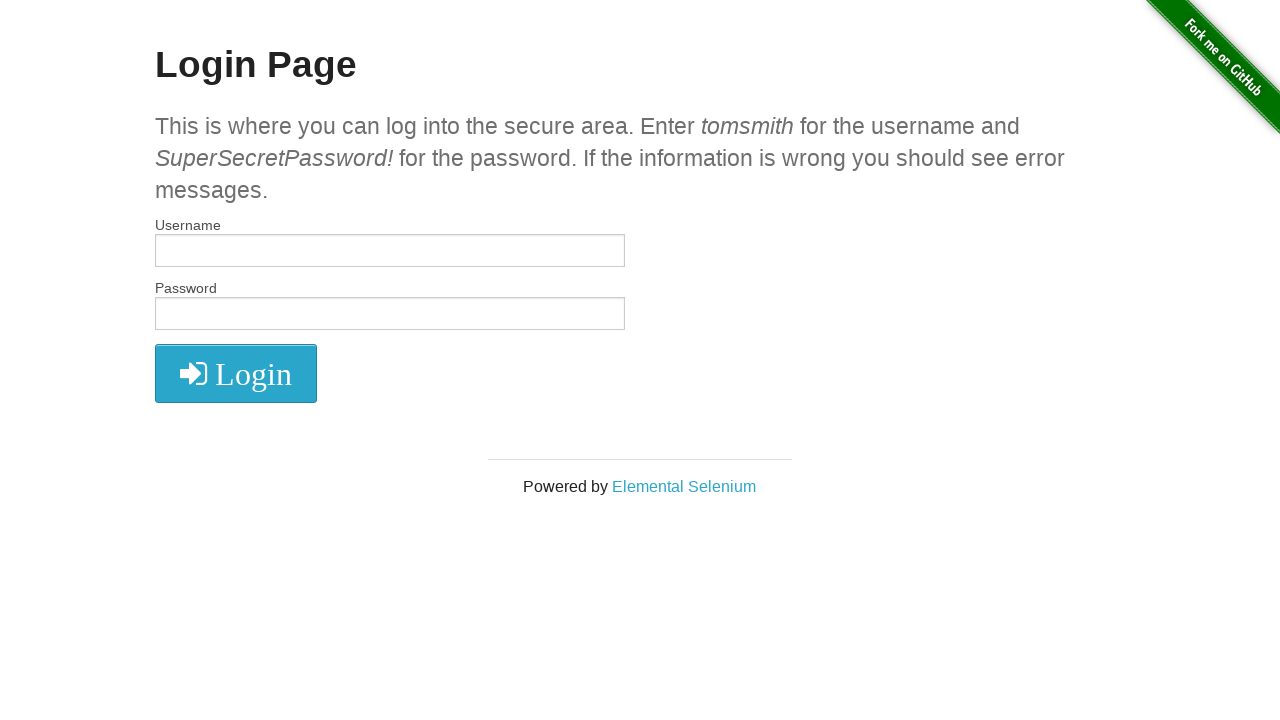